Tests web table functionality by iterating through table rows to find a specific course and verify its price

Starting URL: https://rahulshettyacademy.com/AutomationPractice/

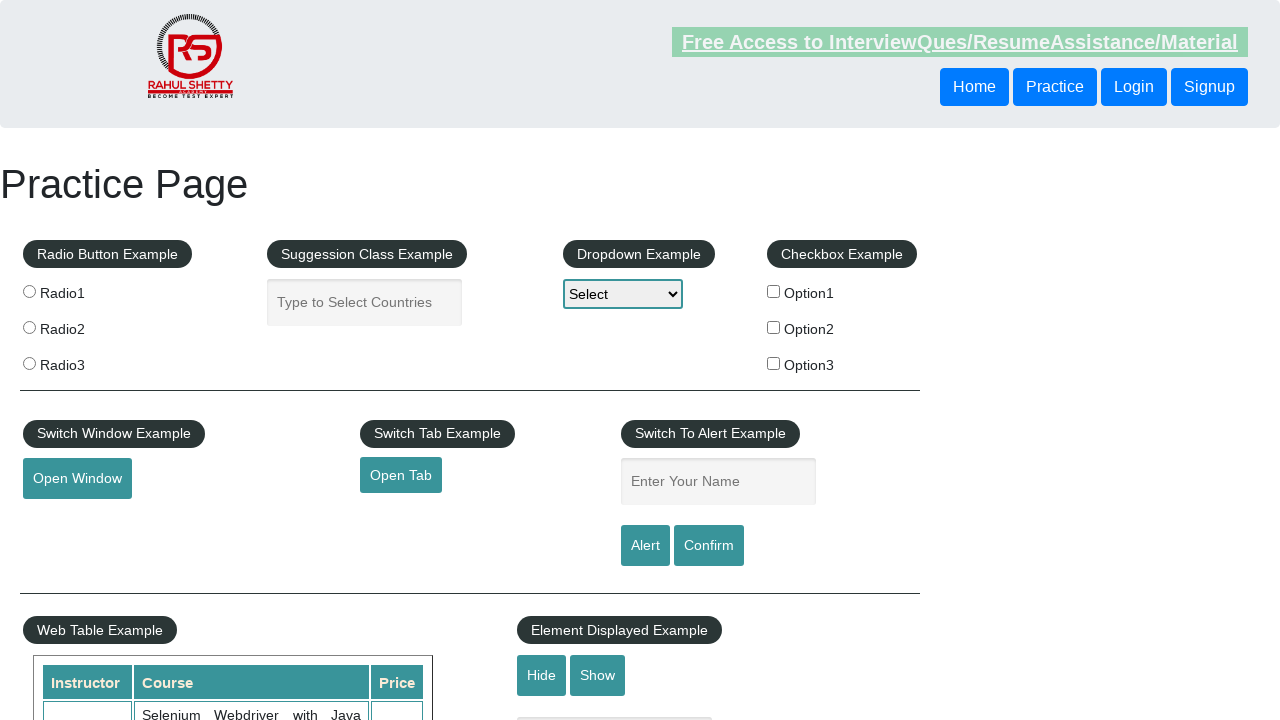

Waited for web table to load
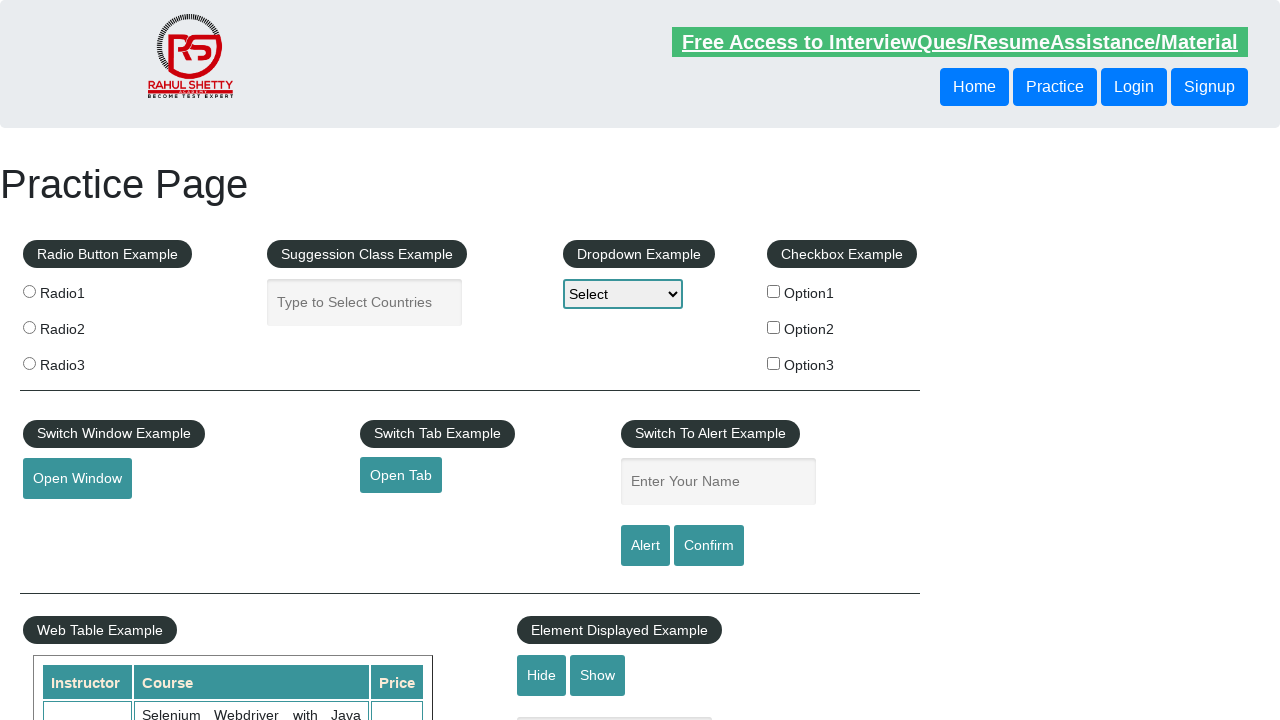

Retrieved all course name cells from table
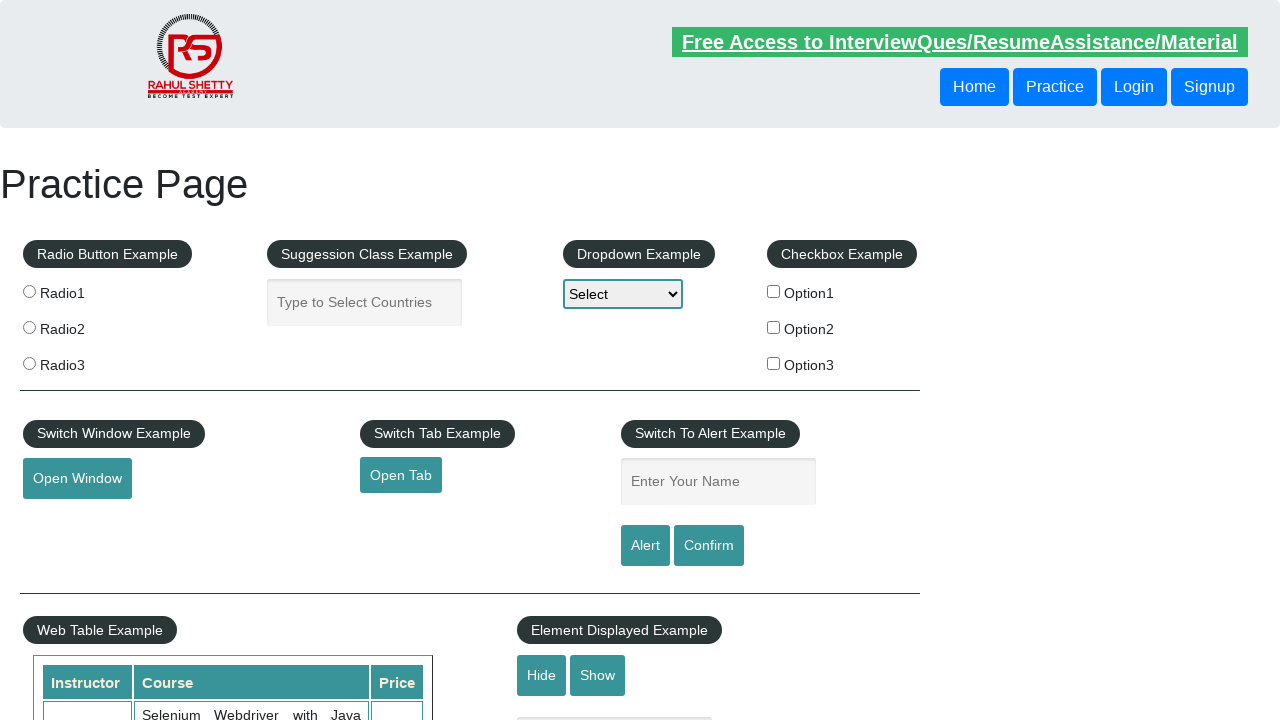

Found course 'Master Selenium Automation in simple Python Language' in table row
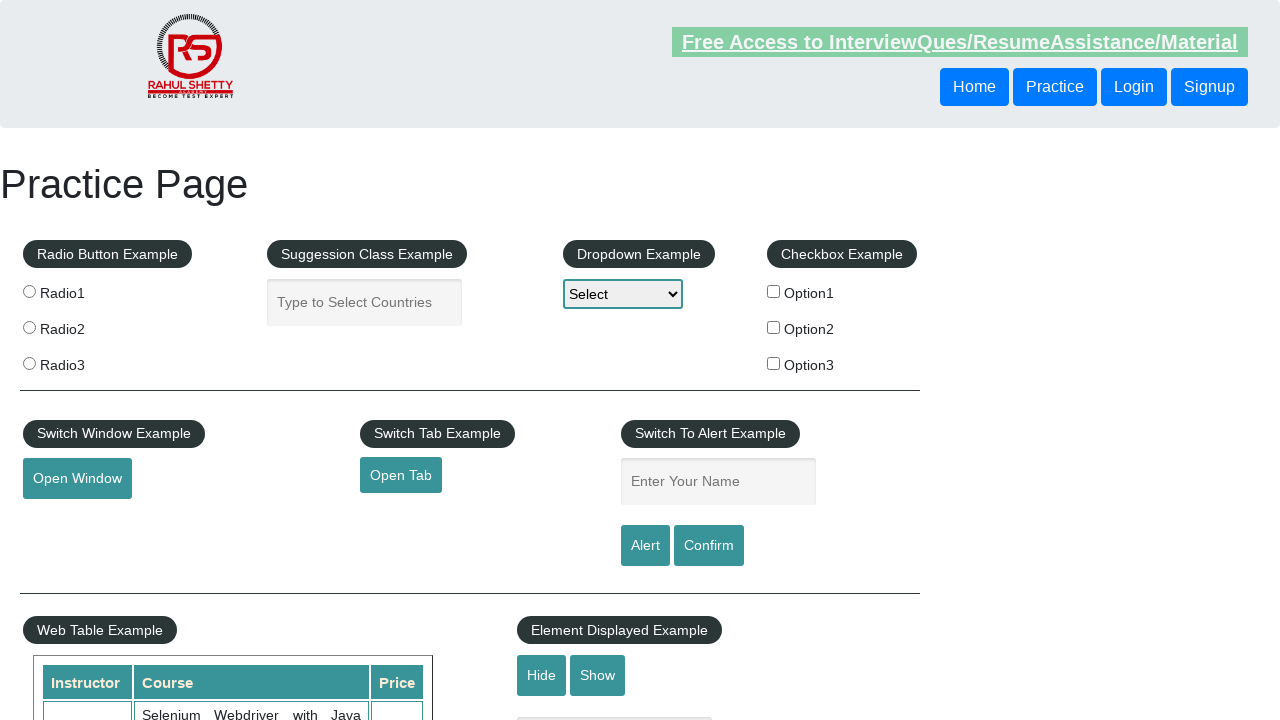

Retrieved price for course: 25
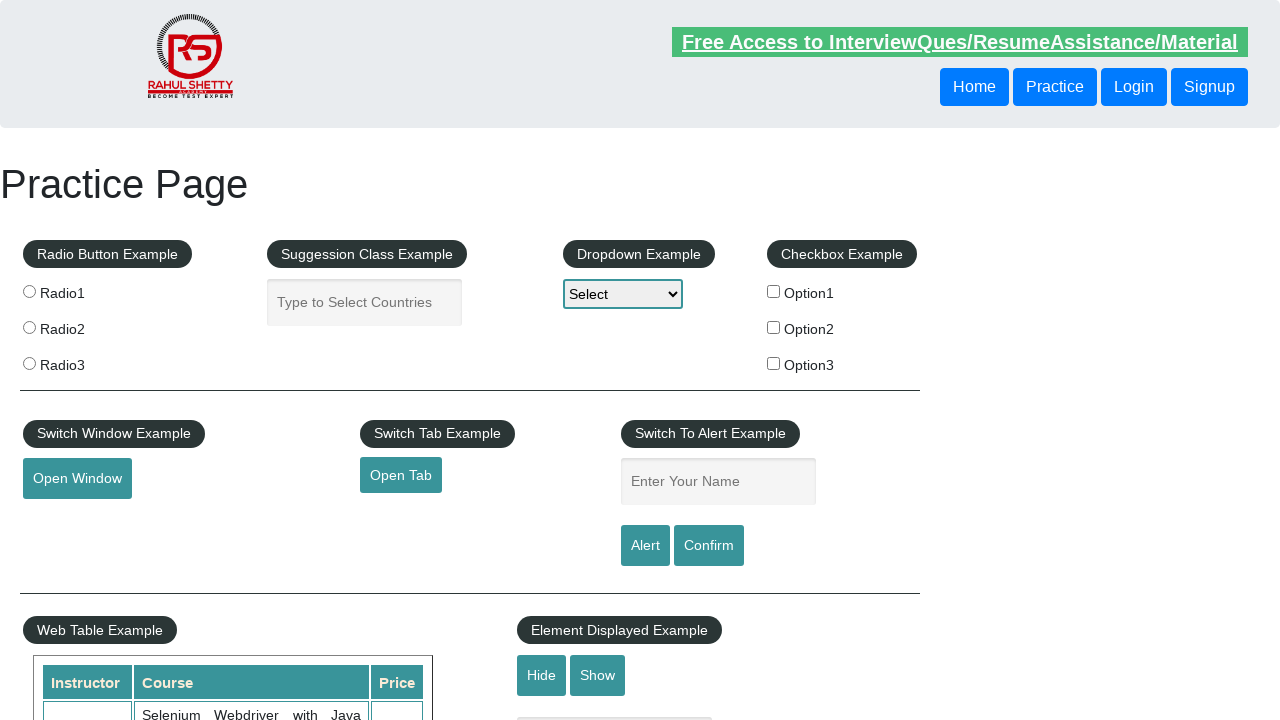

Verified course price matches expected value of 25
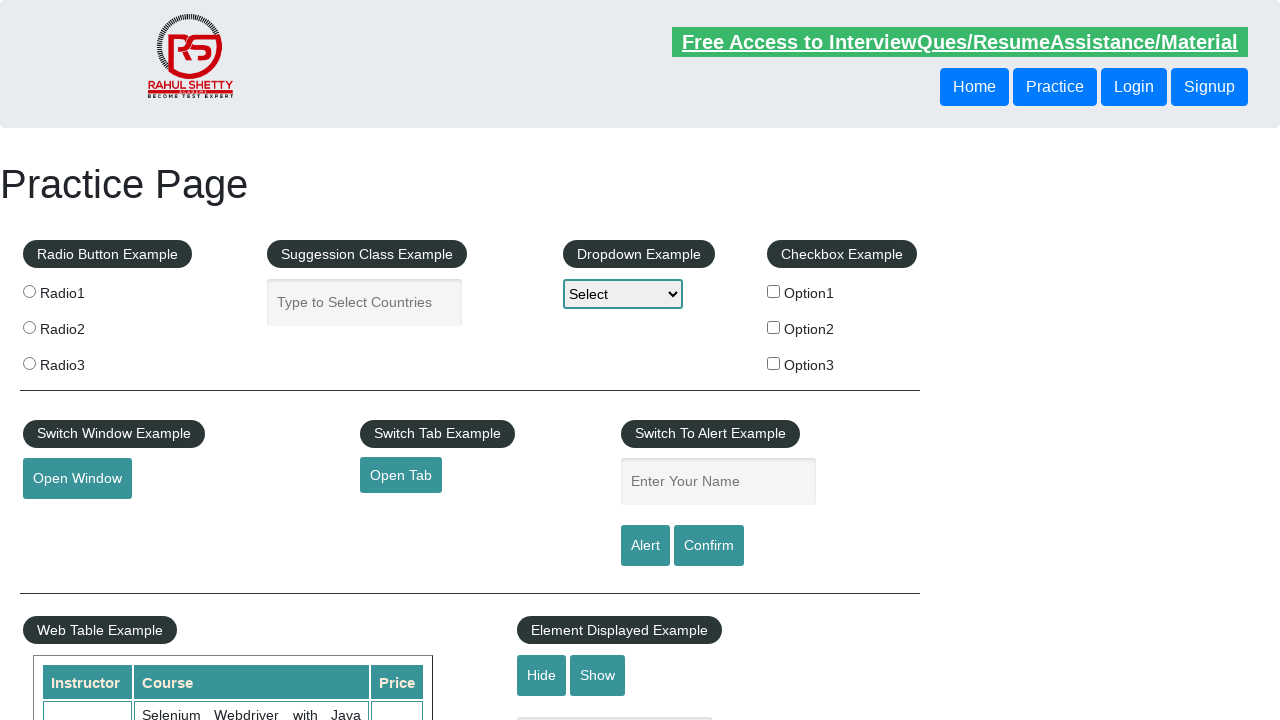

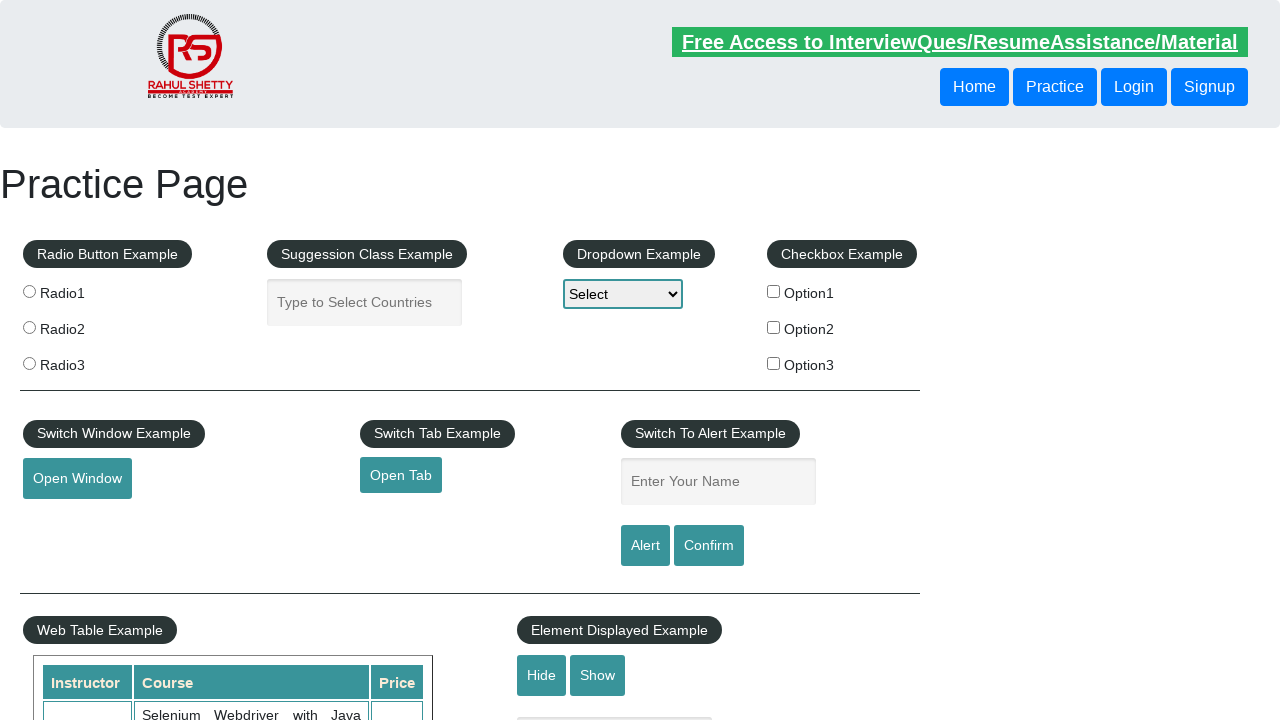